Tests keyboard actions including typing text, selecting text with shift+arrow keys, and performing copy/paste operations in a text area

Starting URL: https://admlucid.com/Home/WebElements

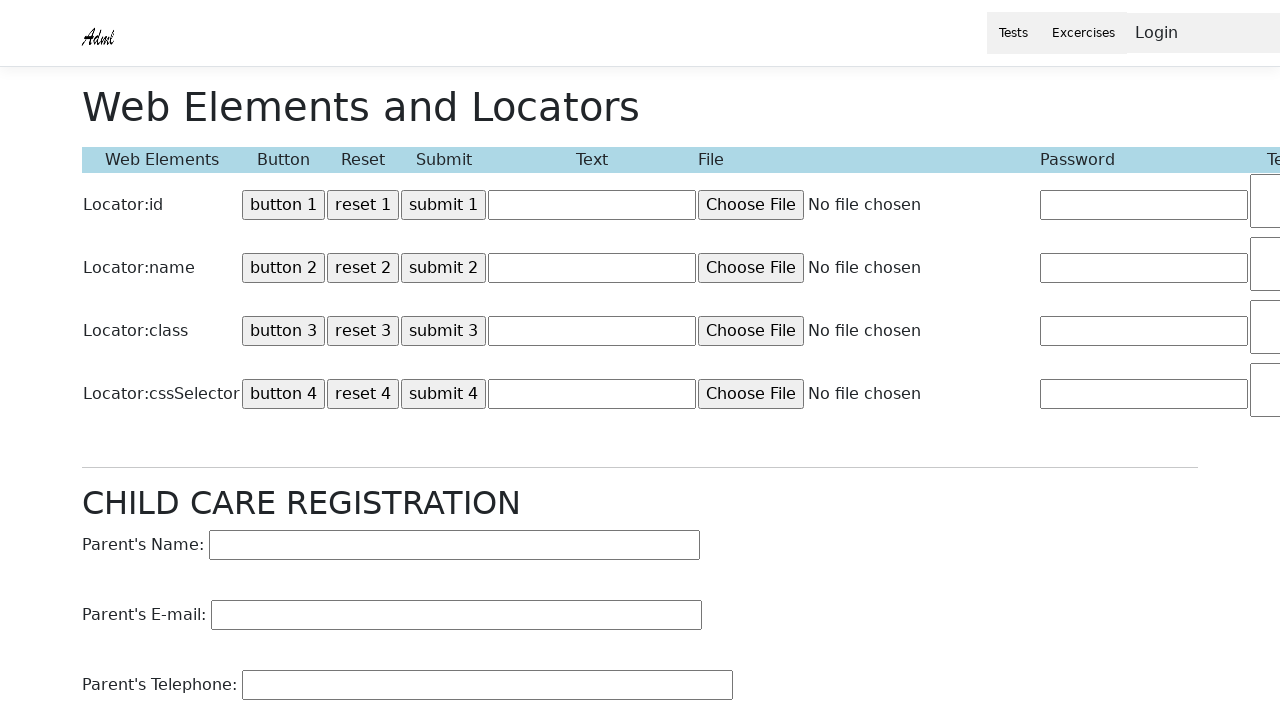

Text area element loaded and visible
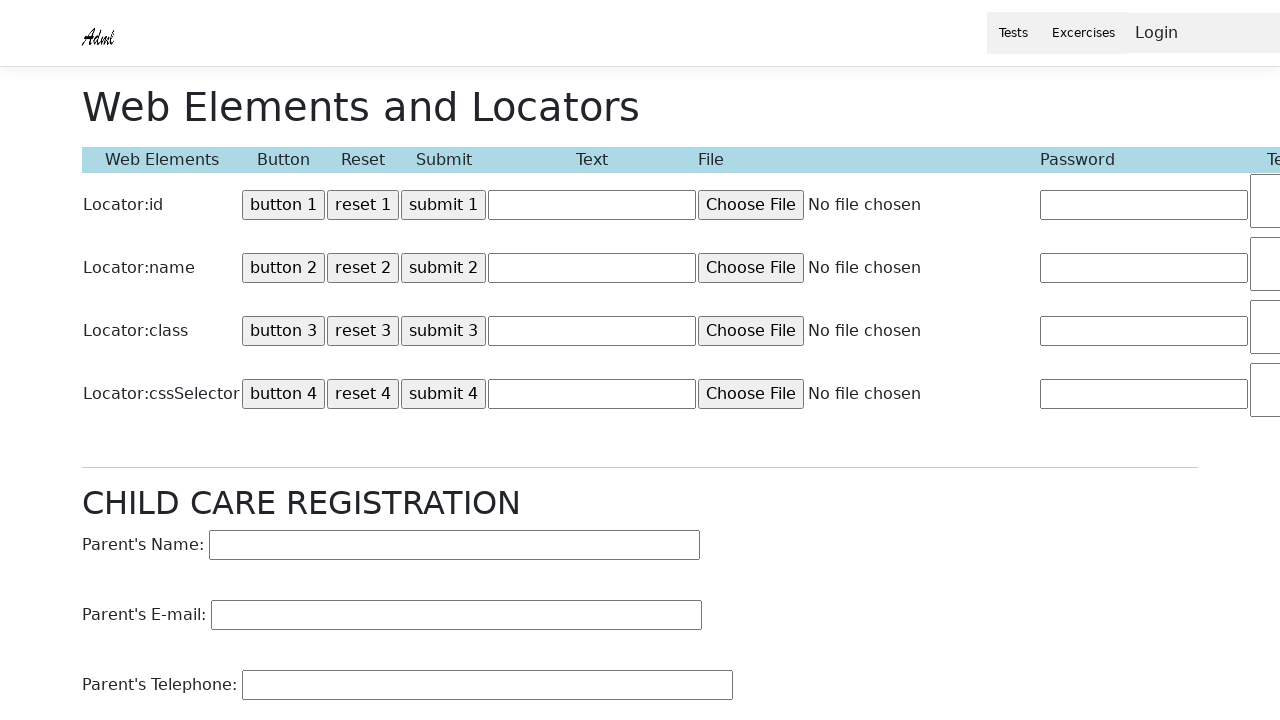

Clicked on text area to focus it at (1229, 201) on #TextArea1
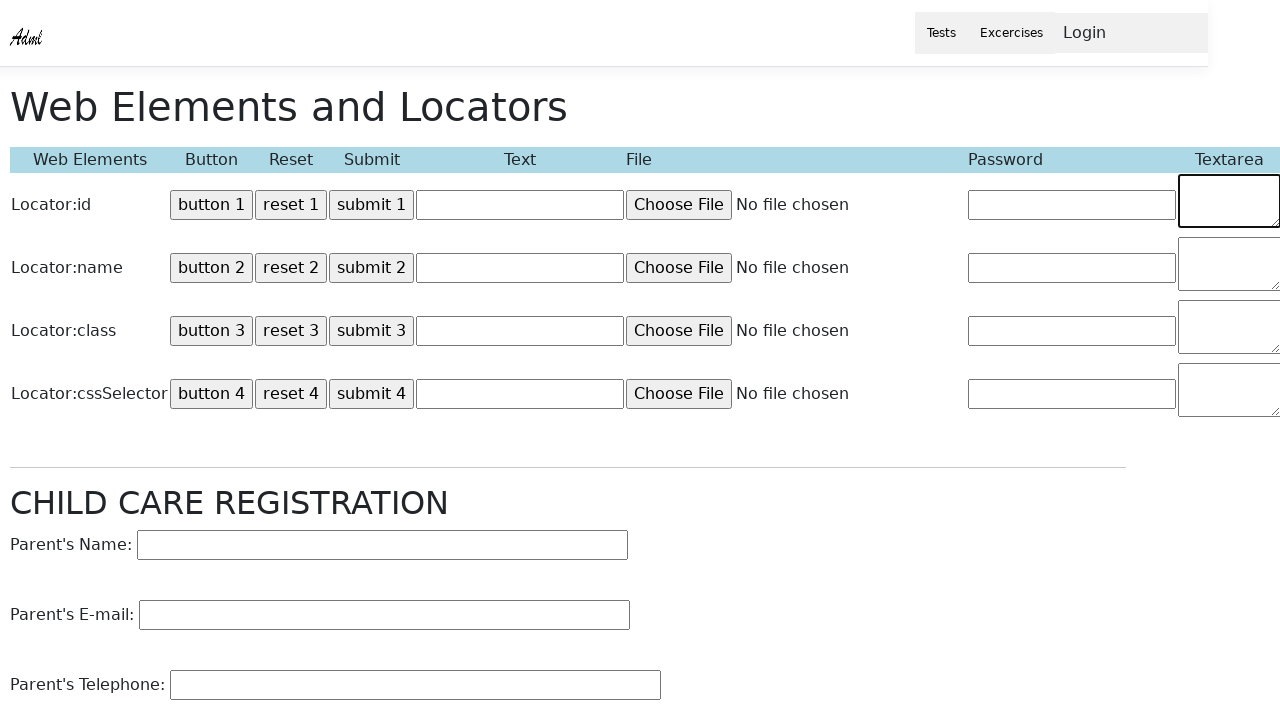

Typed 'Explore Actions' into text area on #TextArea1
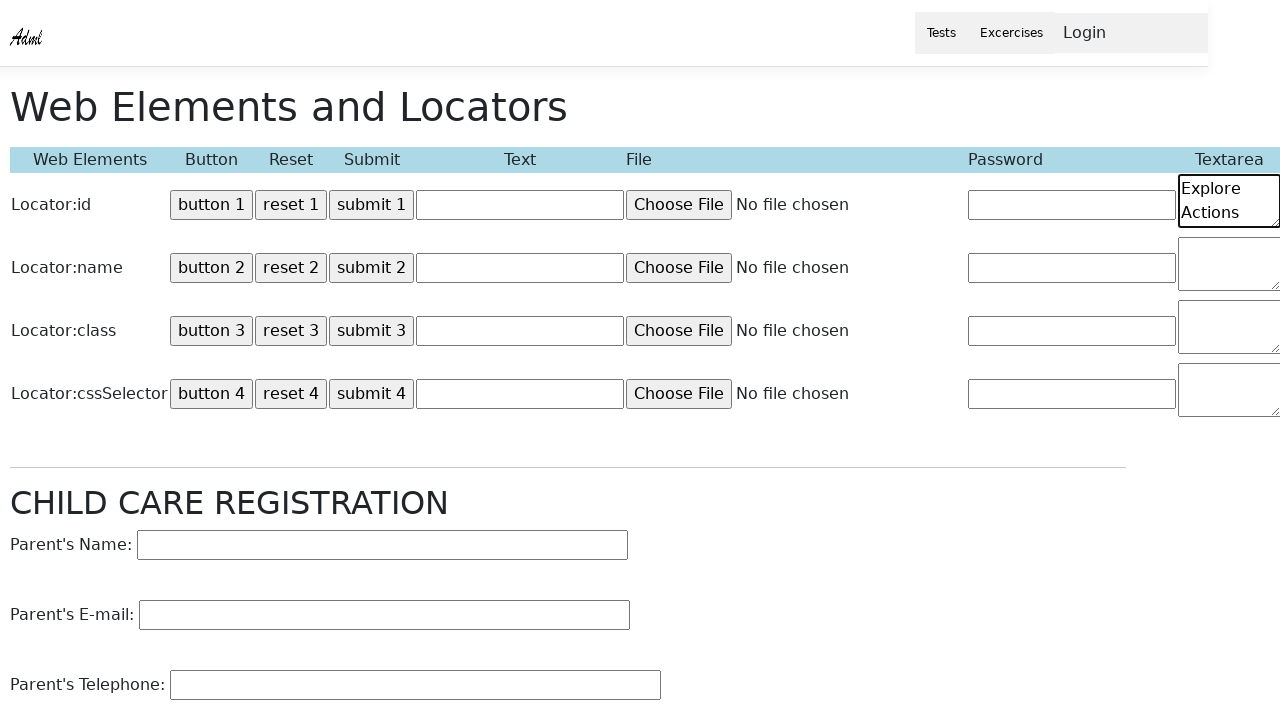

Pressed ArrowLeft to move cursor left
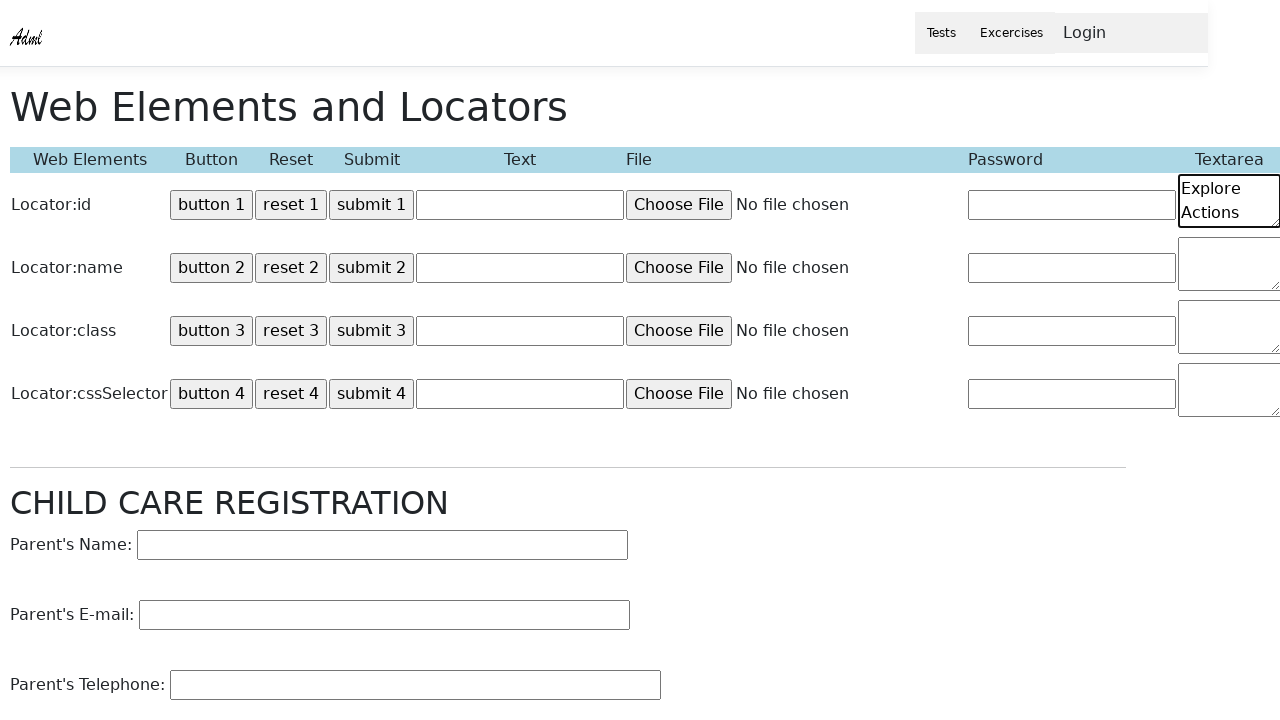

Held Shift key down
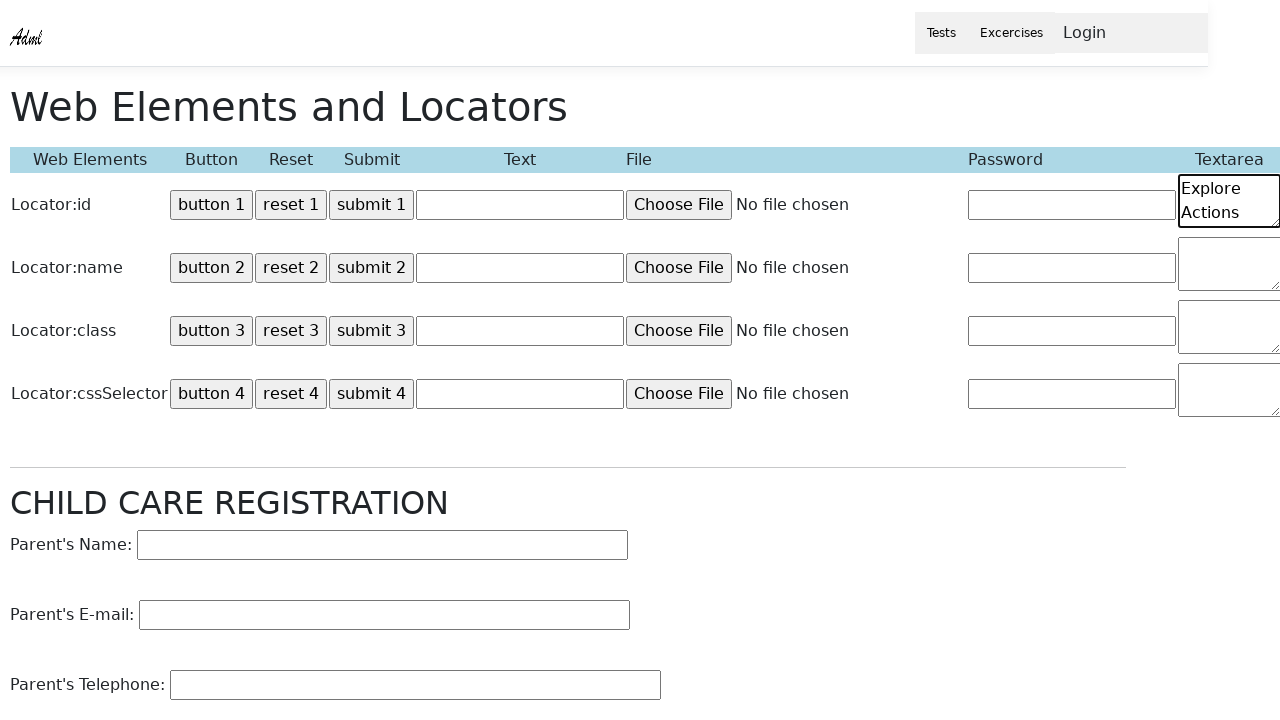

Pressed ArrowUp while holding Shift to select text
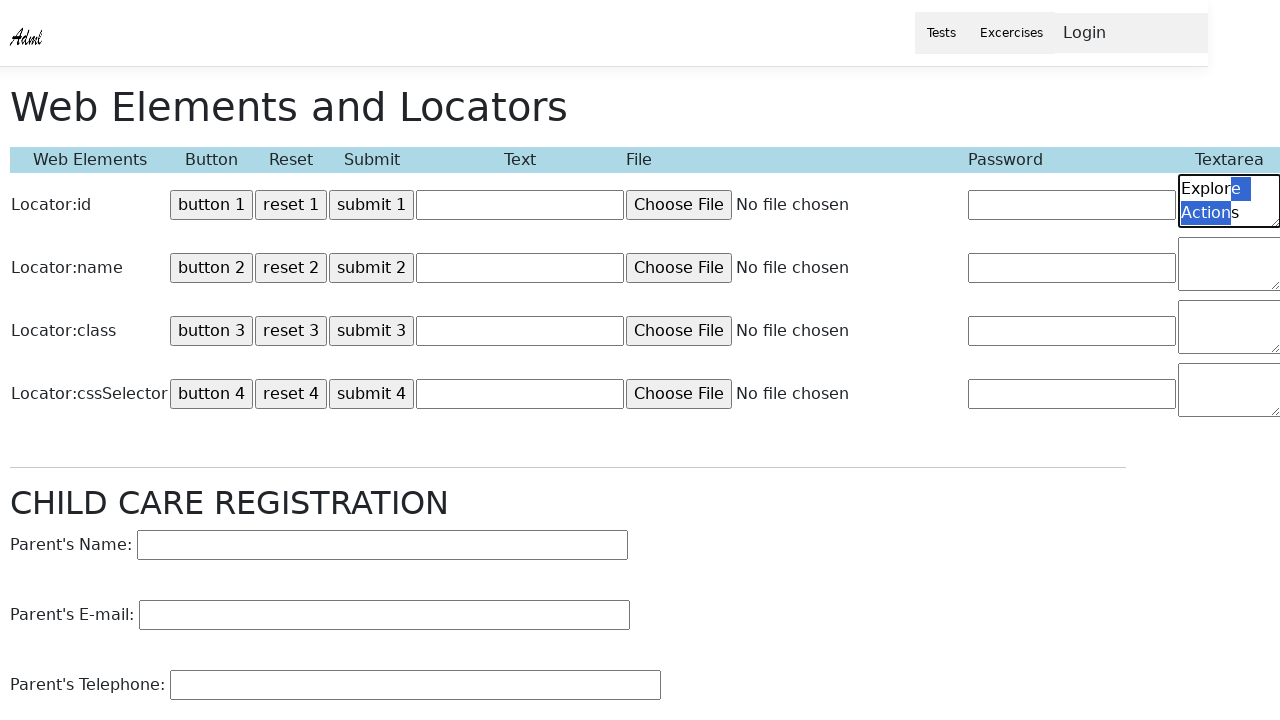

Released Shift key
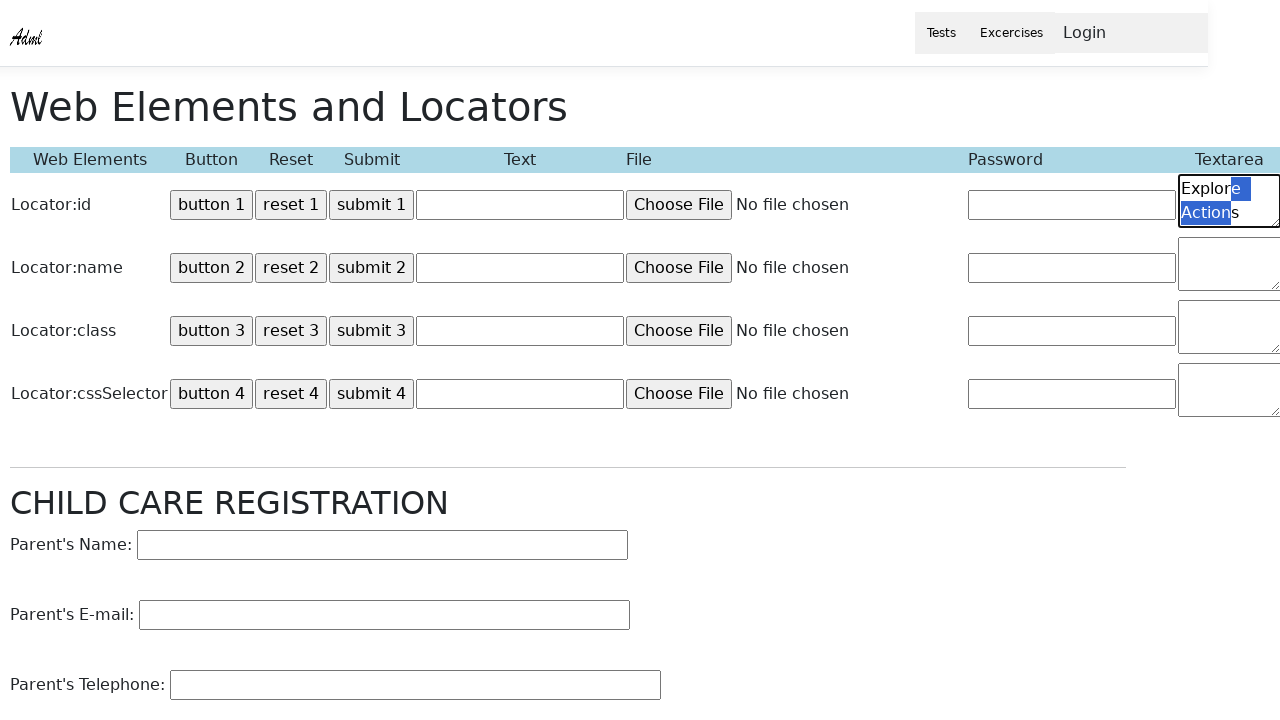

Performed cut operation (Ctrl+X)
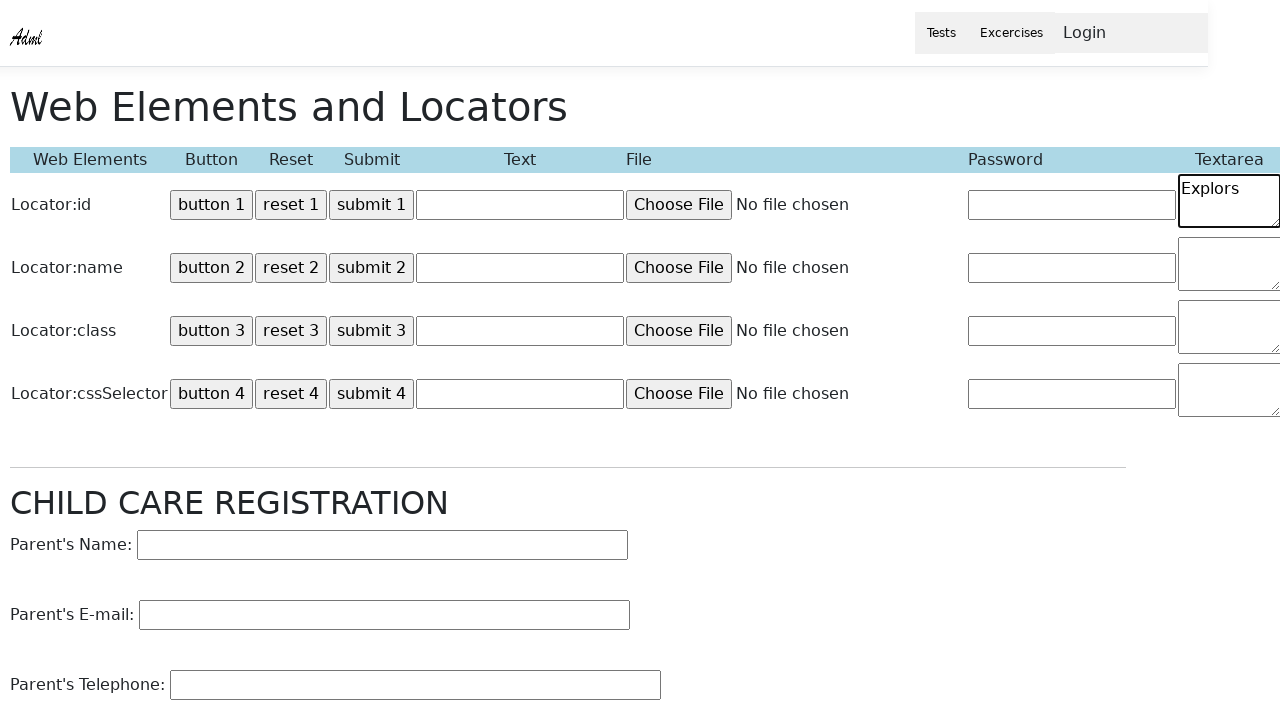

Performed first paste operation (Ctrl+V)
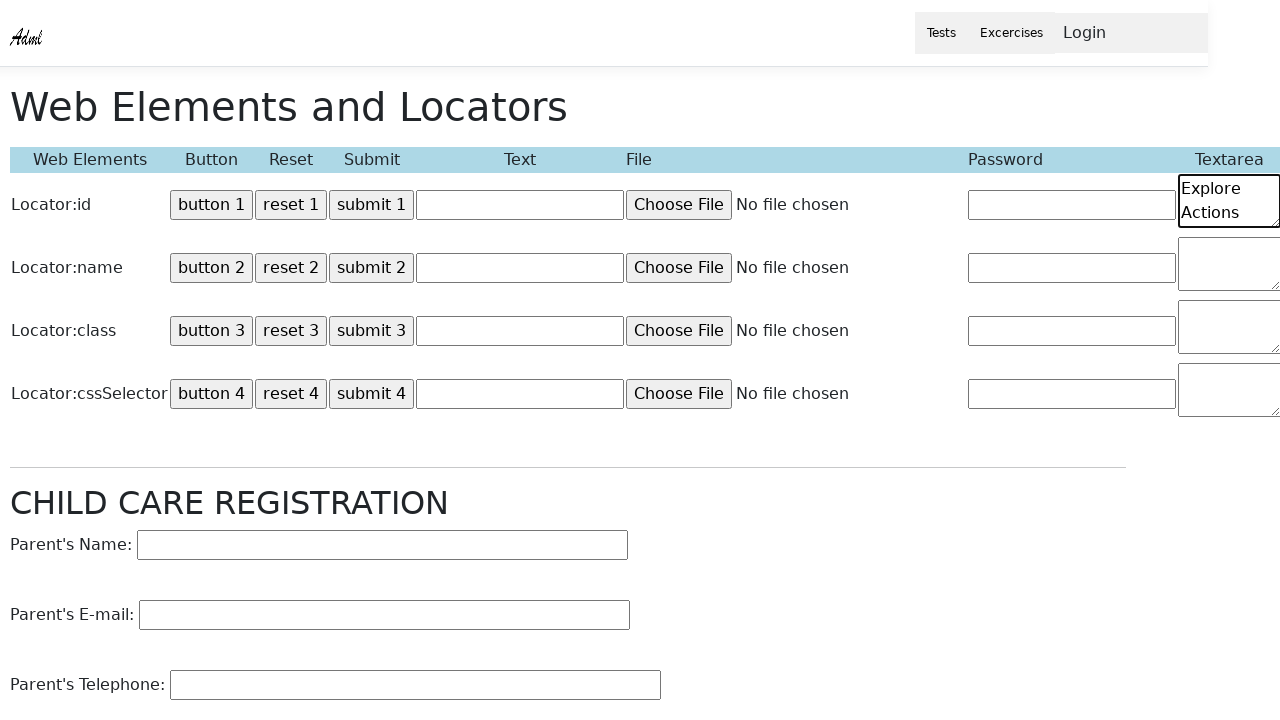

Performed second paste operation (Ctrl+V)
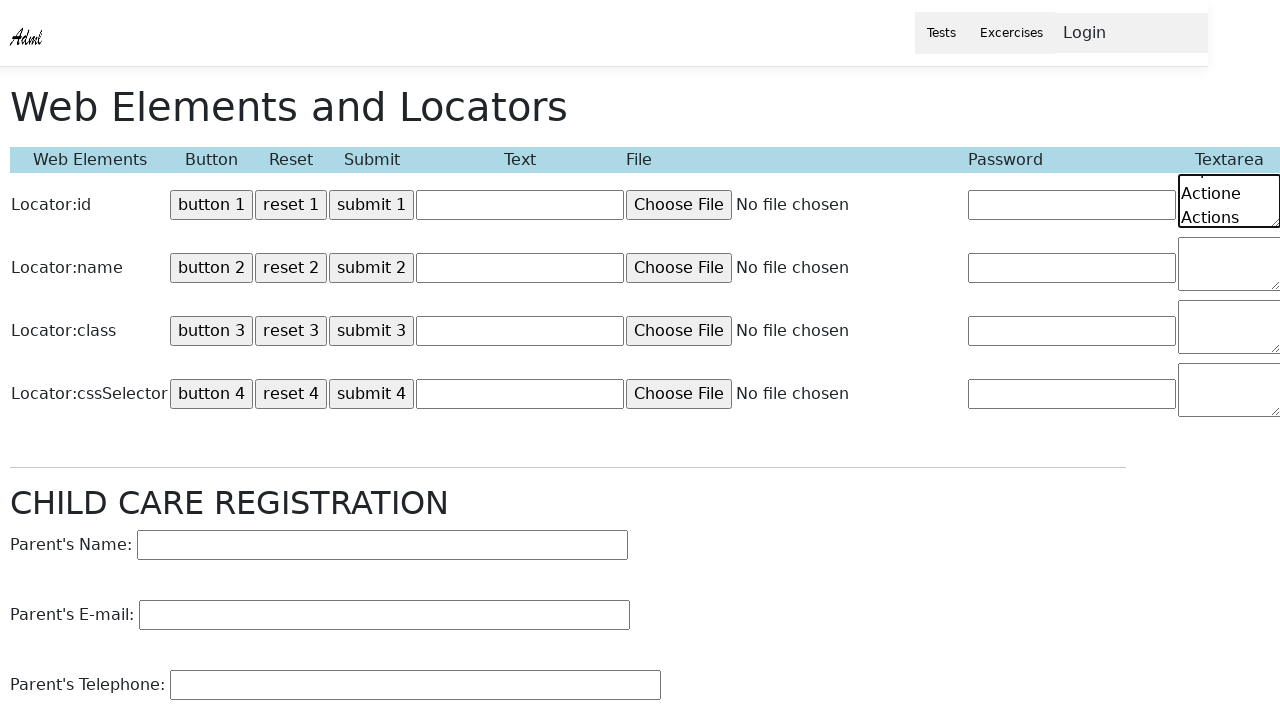

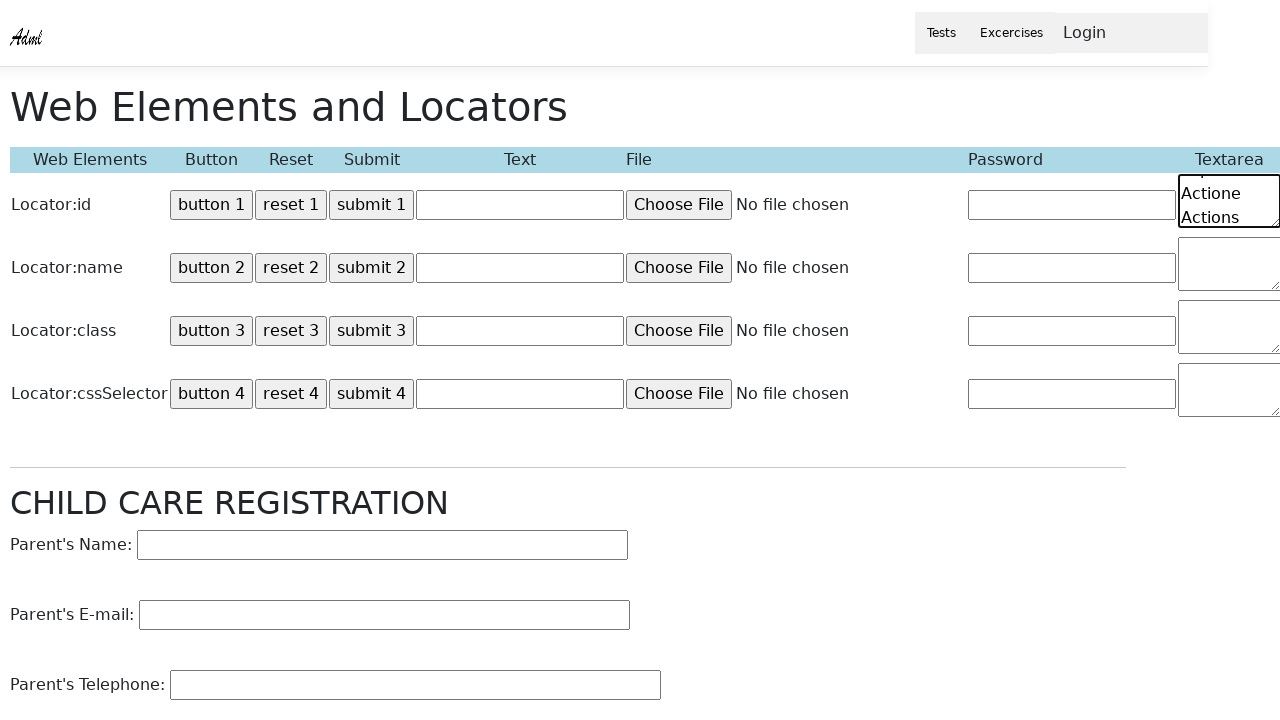